Tests hover functionality by moving the mouse over three different user avatars and verifying that the hidden user information becomes visible on hover

Starting URL: http://the-internet.herokuapp.com/hovers

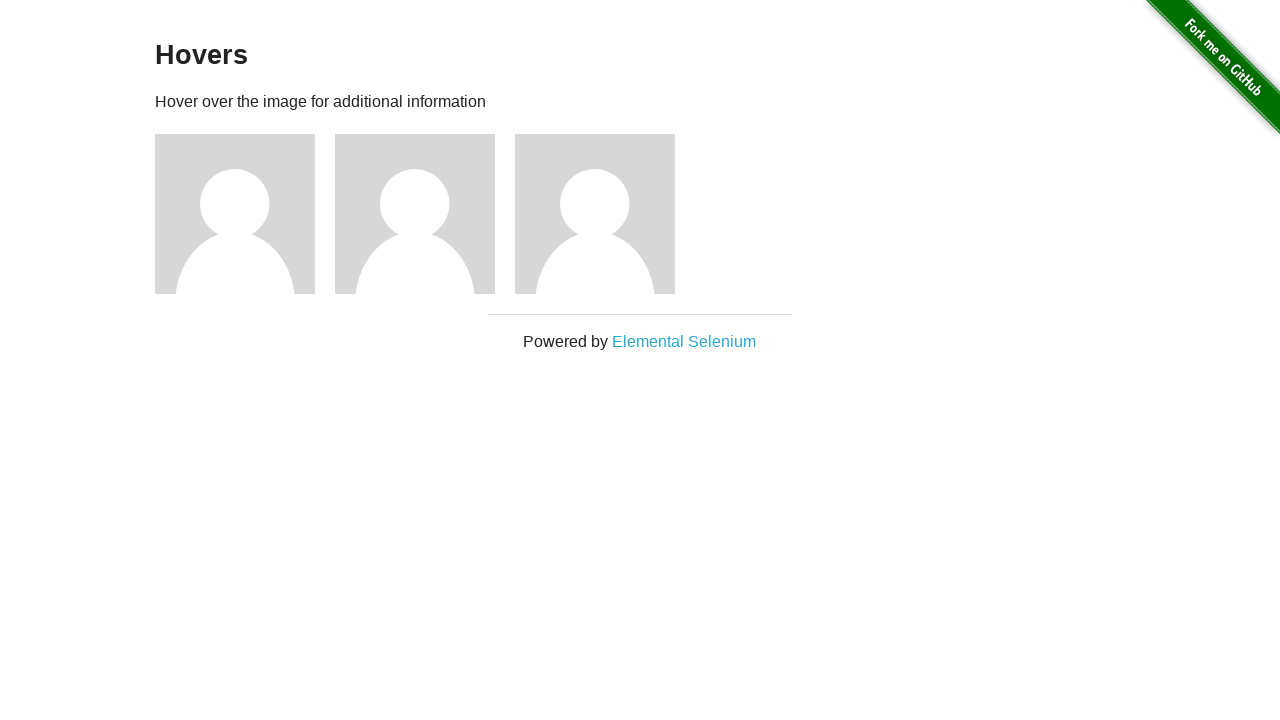

Navigated to hovers test page
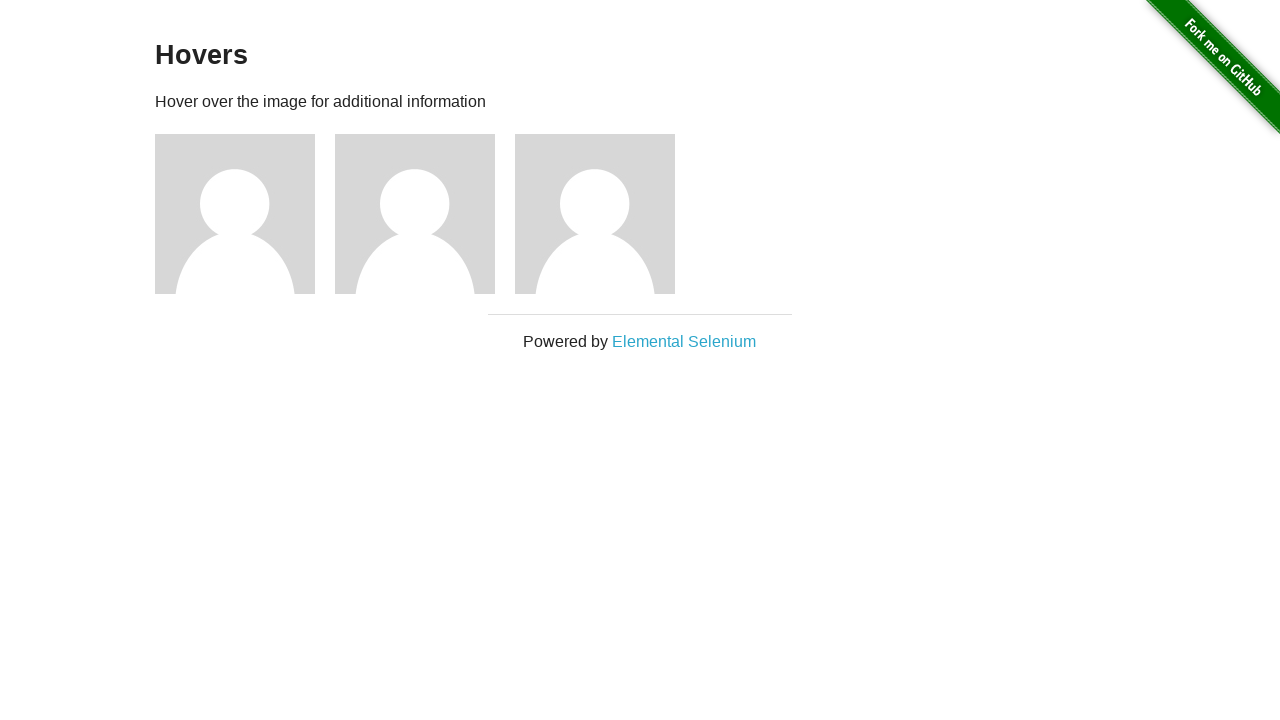

Hovered over first user avatar at (235, 214) on xpath=//div[@class='example']//div[1]//img[1]
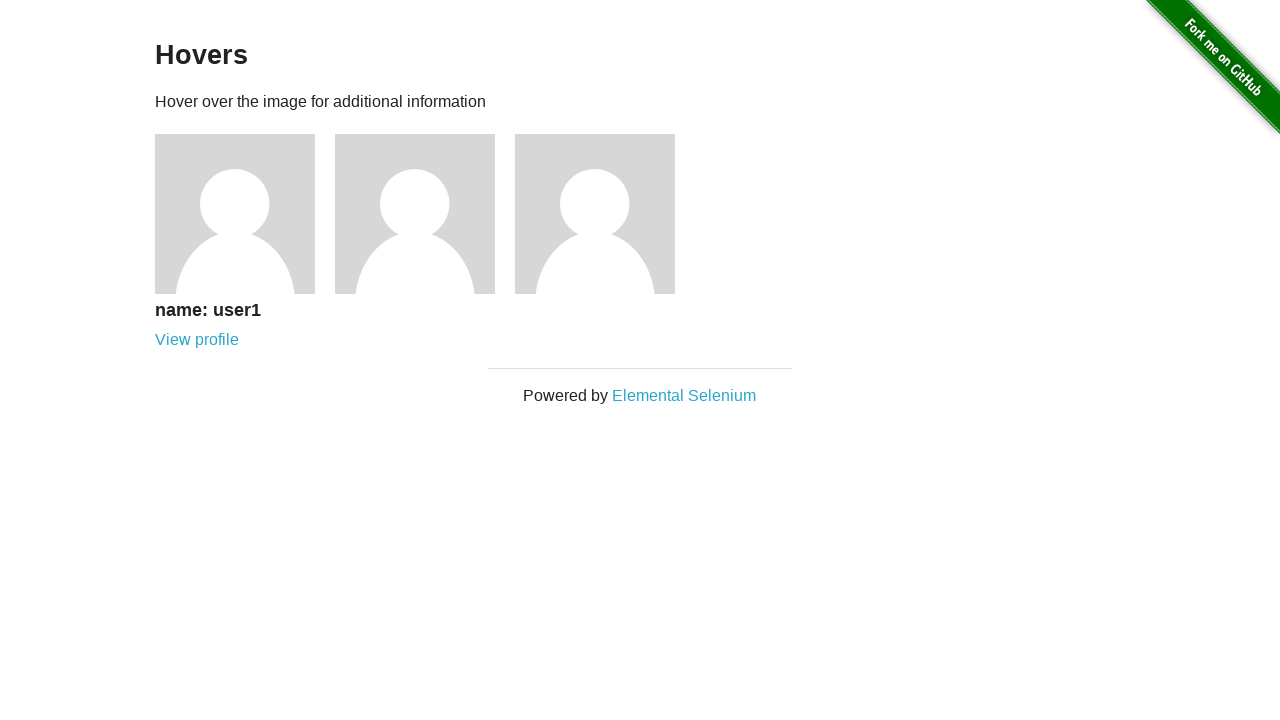

Verified user1 information became visible on hover
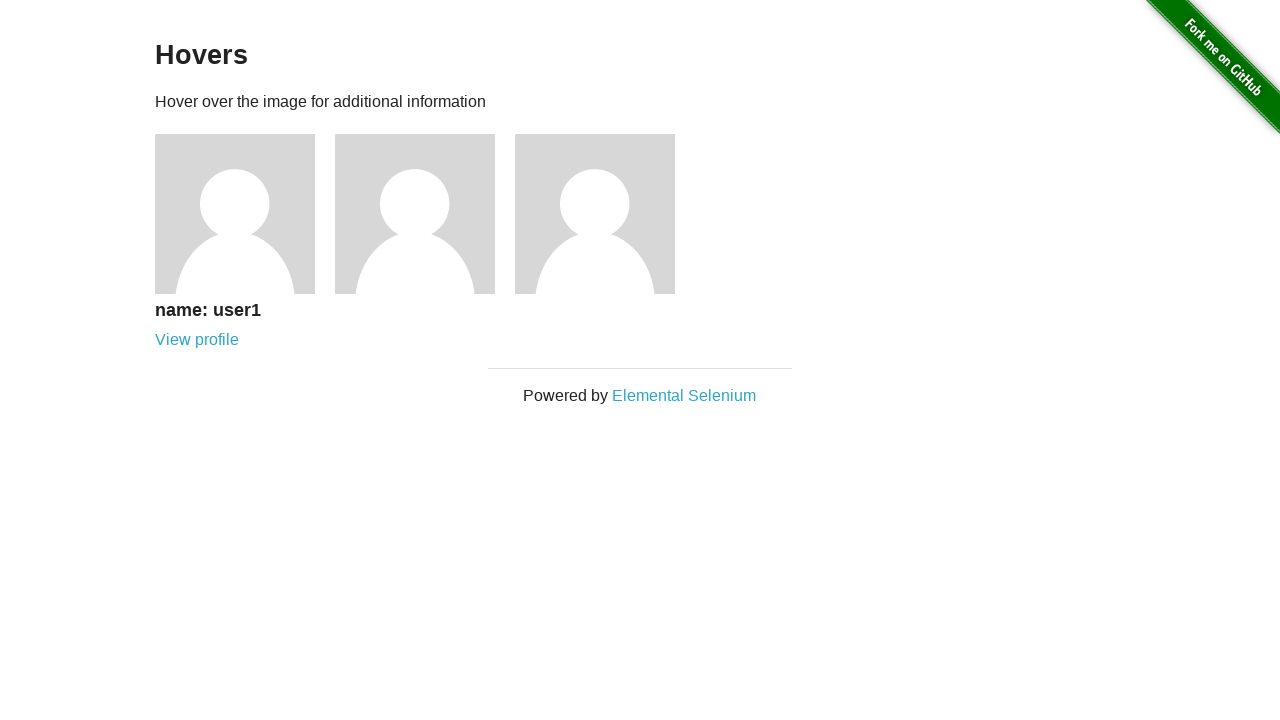

Hovered over second user avatar at (415, 214) on xpath=//div[@class='row']//div[2]//img[1]
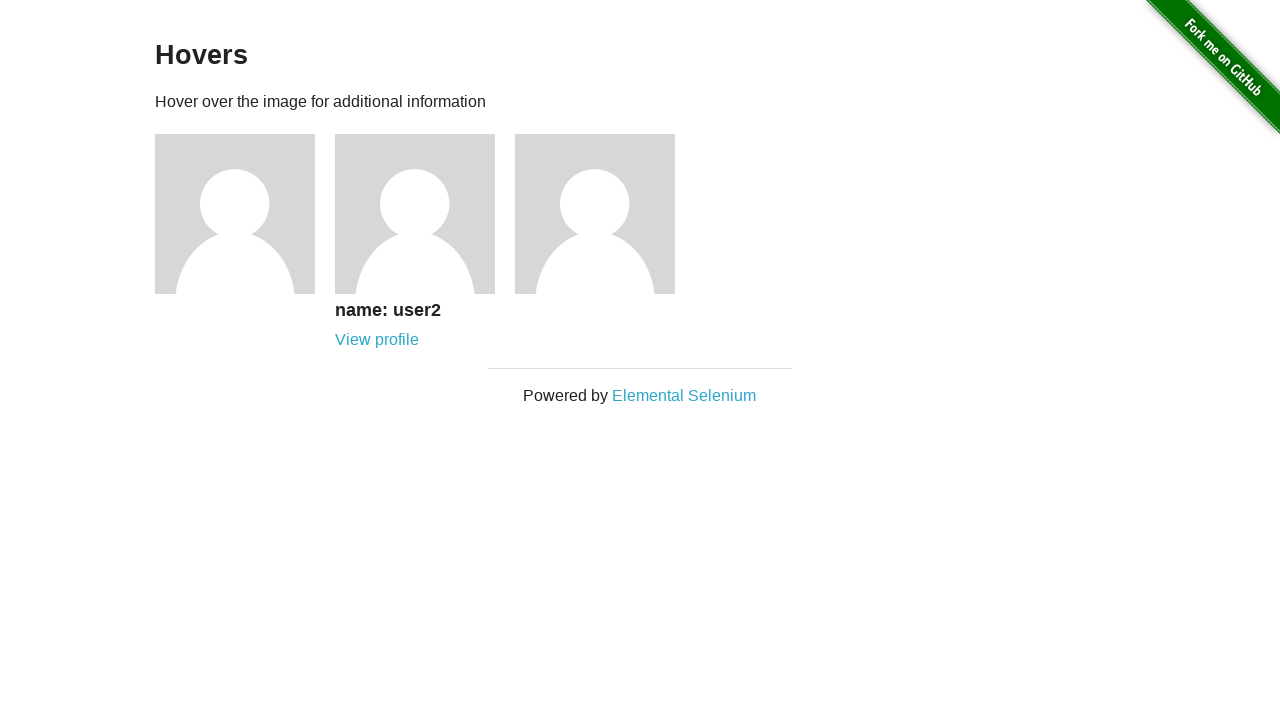

Verified user2 information became visible on hover
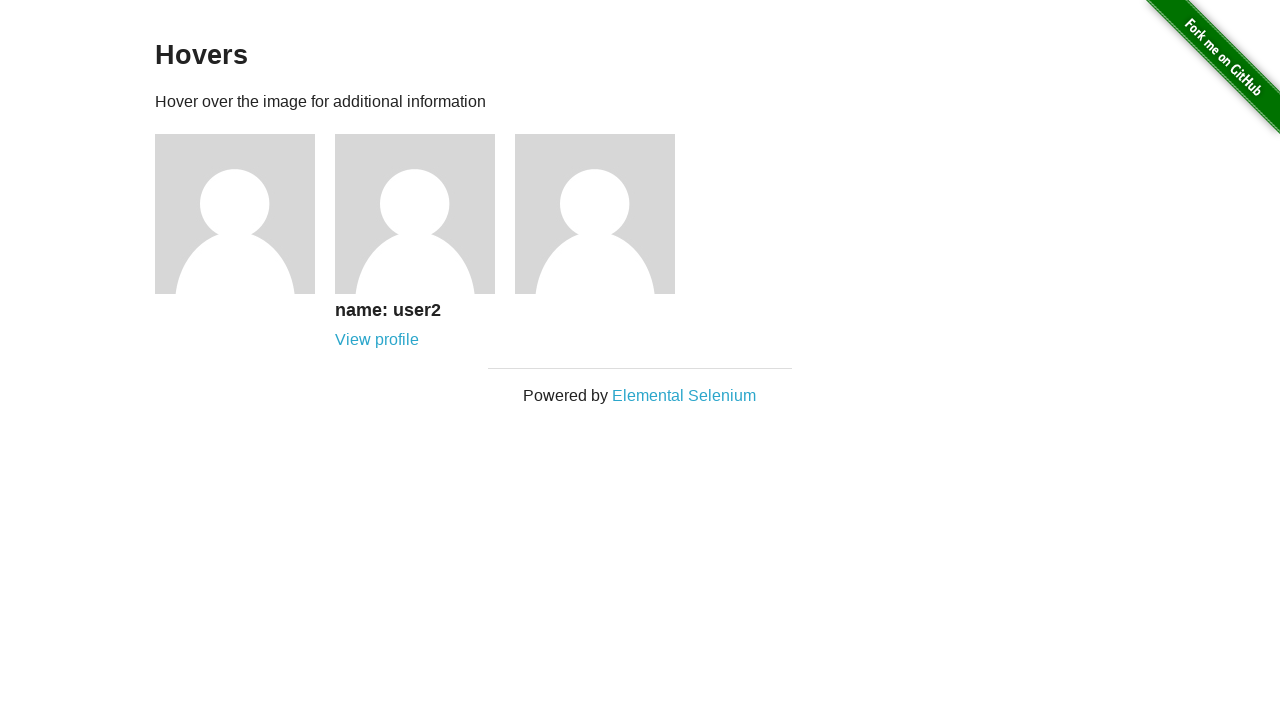

Hovered over third user avatar at (595, 214) on xpath=//div[3]//img[1]
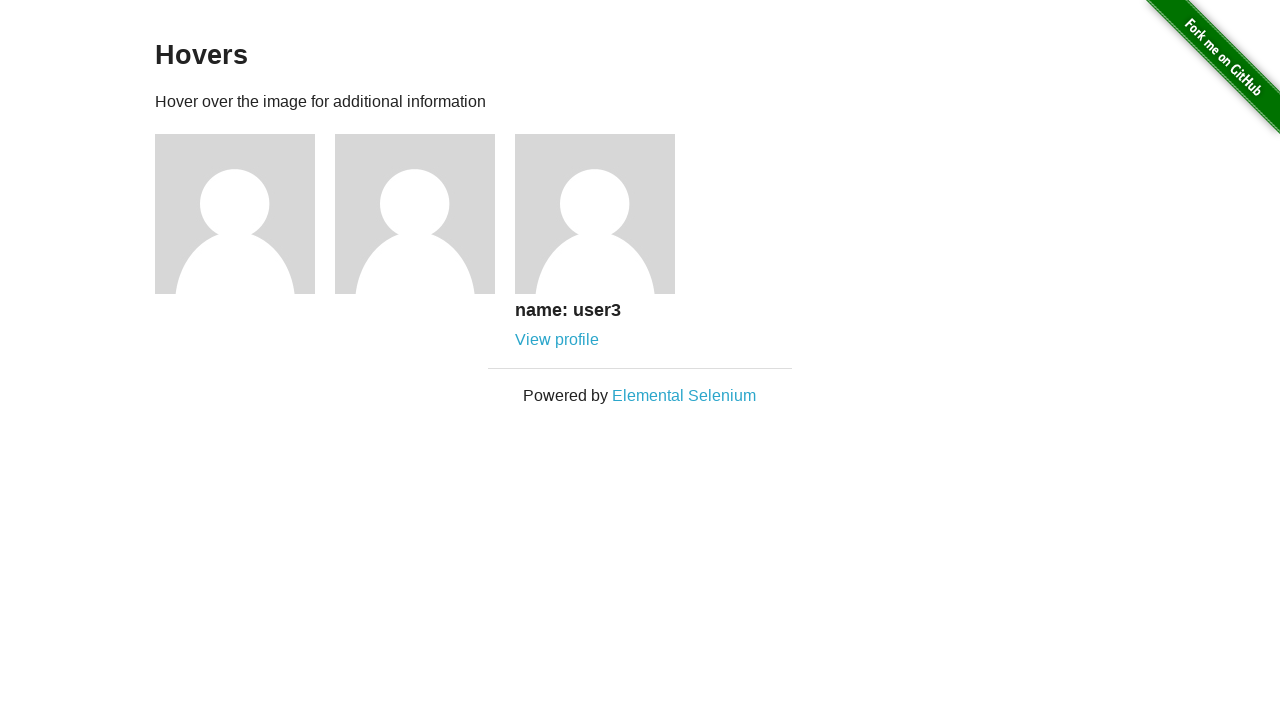

Verified user3 information became visible on hover
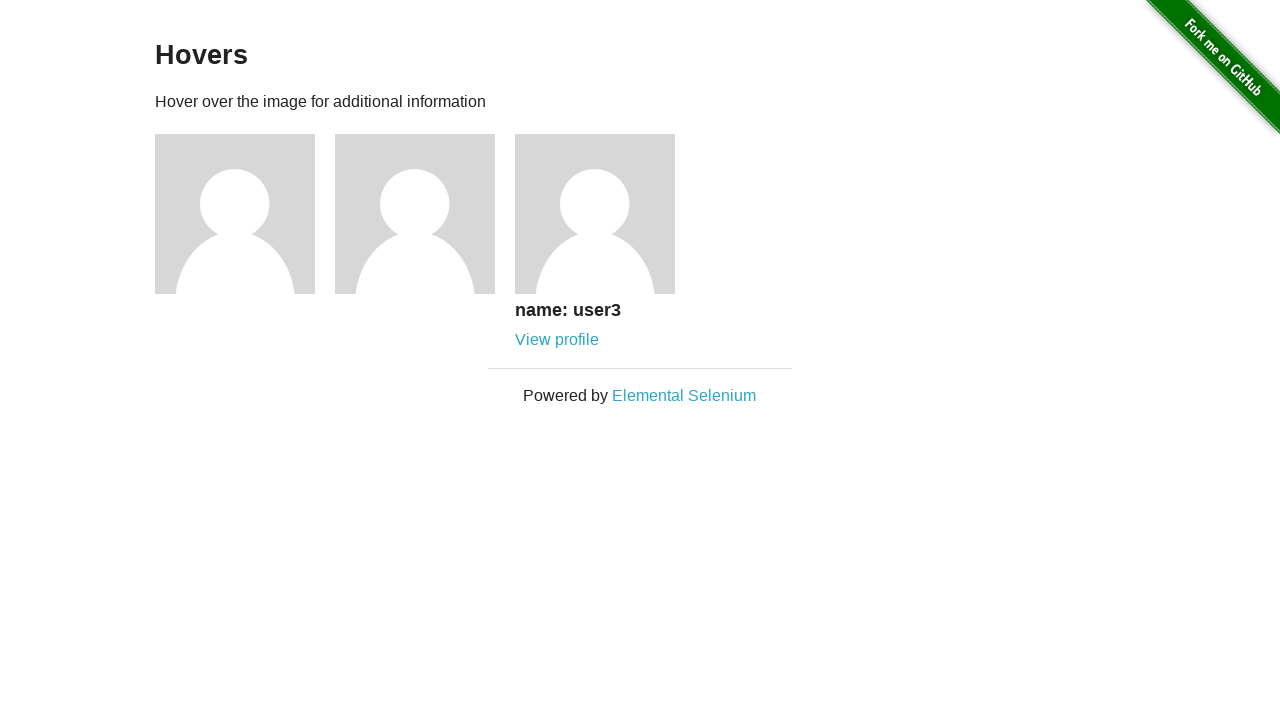

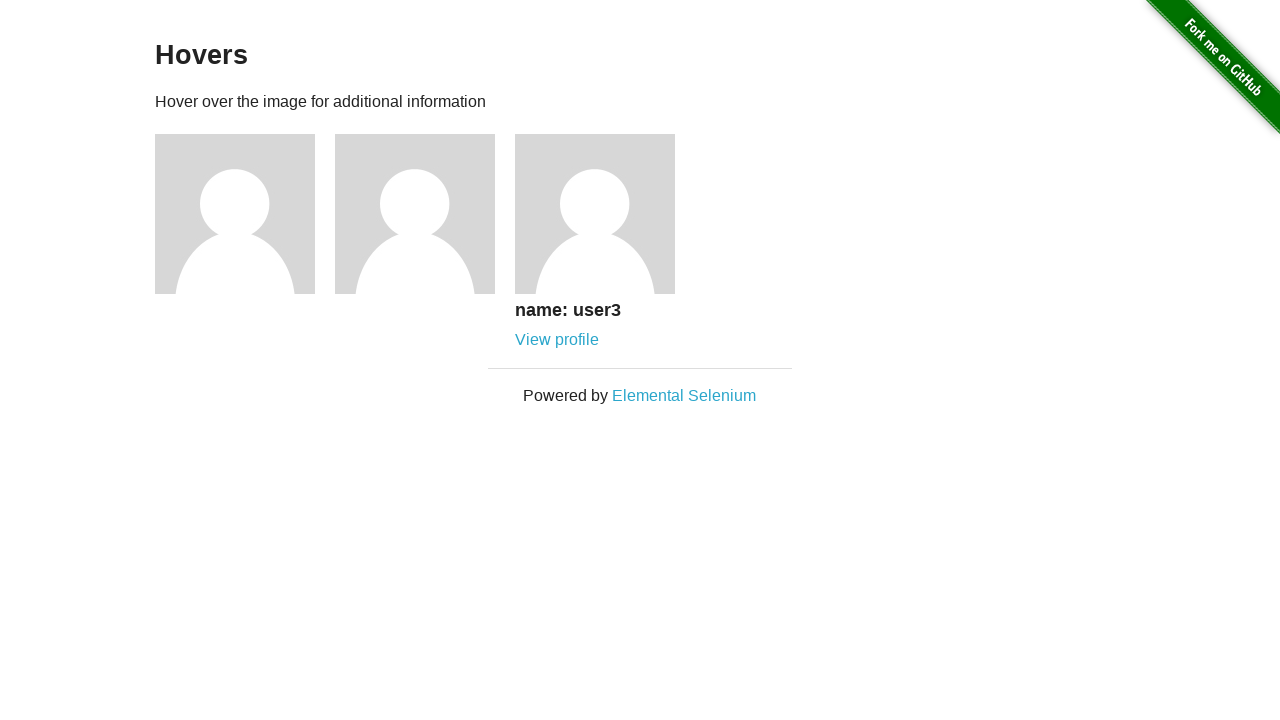